Navigates to the 360 Search (so.com) homepage and verifies the page loads by checking the title

Starting URL: http://www.so.com

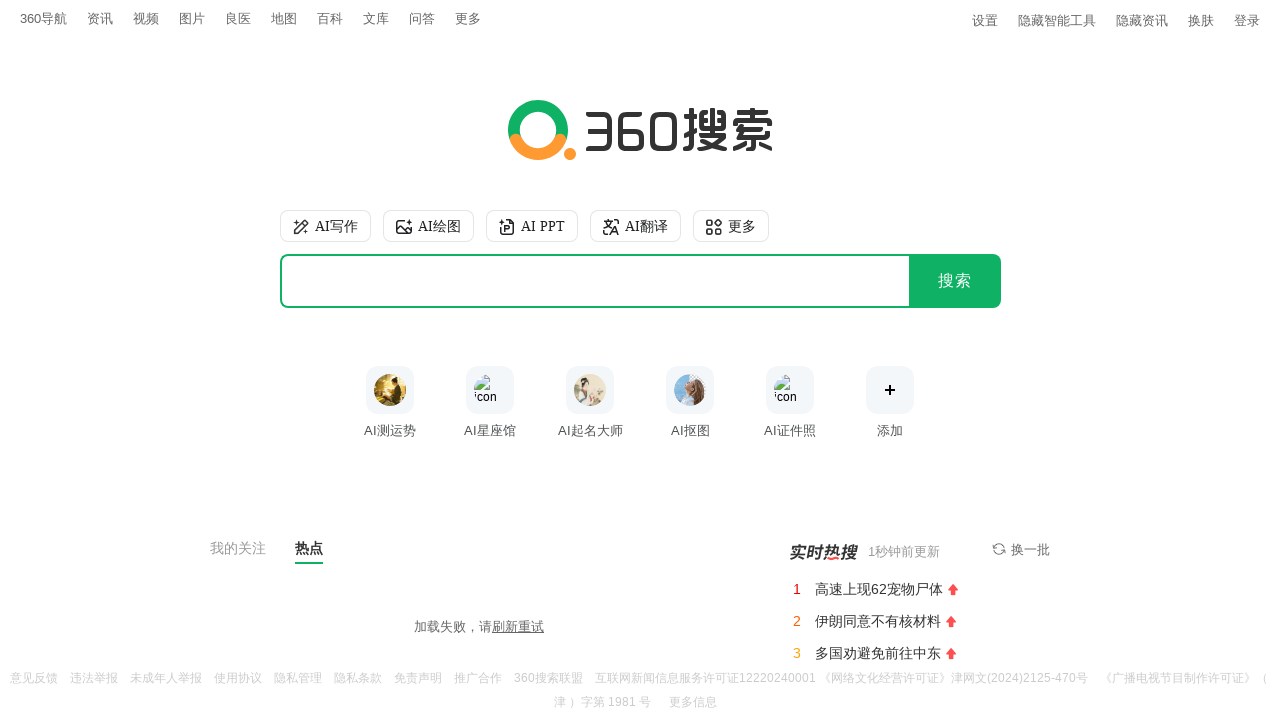

Waited for page to reach domcontentloaded state
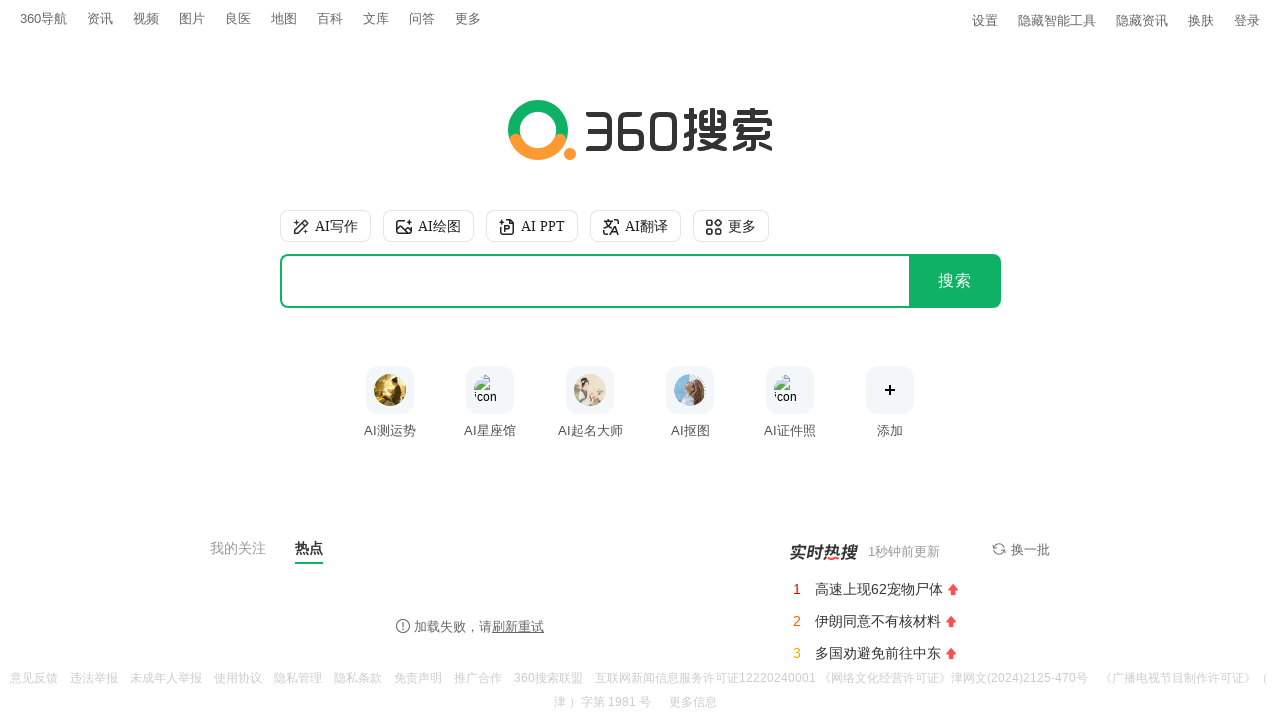

Retrieved page title: '360搜索，SO靠谱'
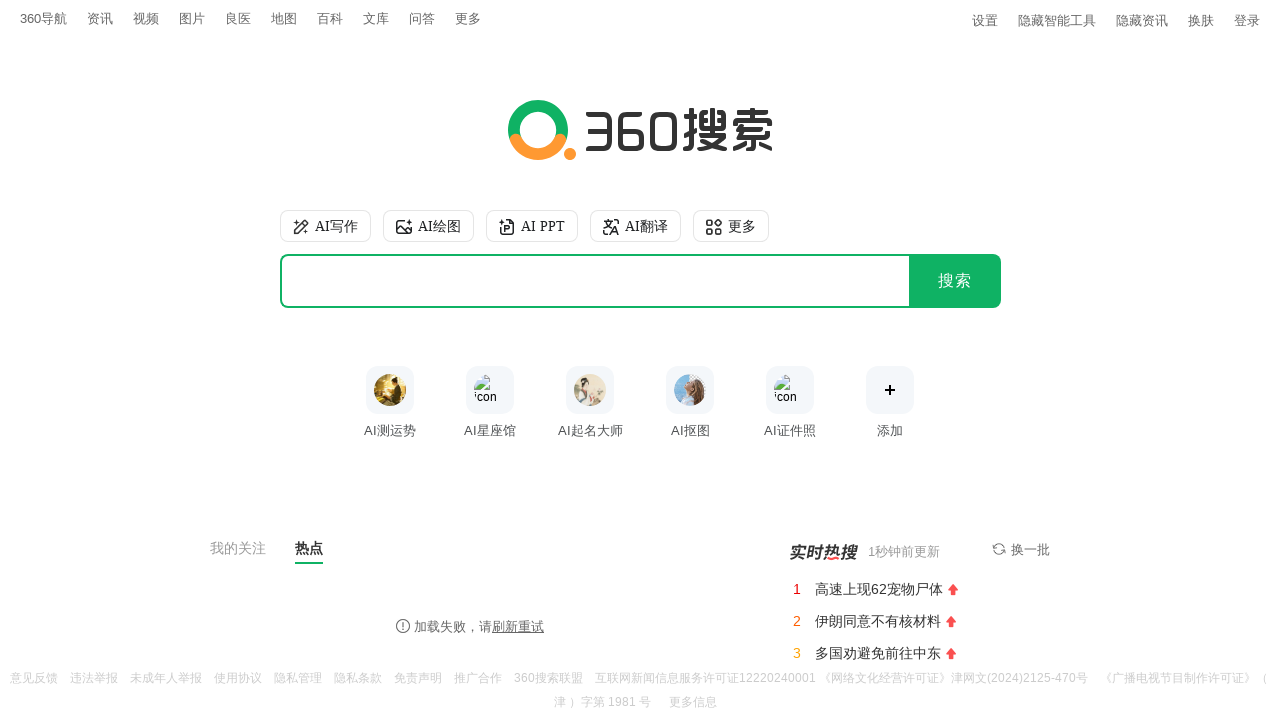

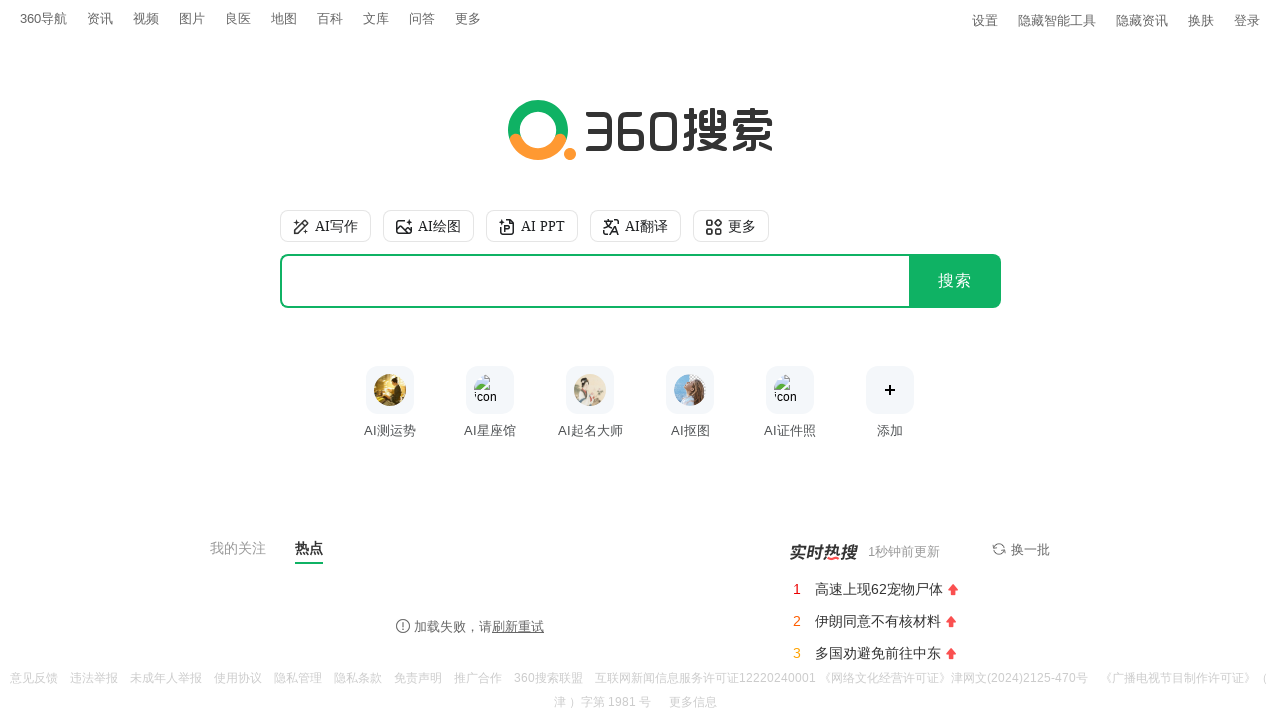